Tests A/B test opt-out by adding an opt-out cookie before navigating to the A/B test page, then verifying the page shows "No A/B Test".

Starting URL: http://the-internet.herokuapp.com

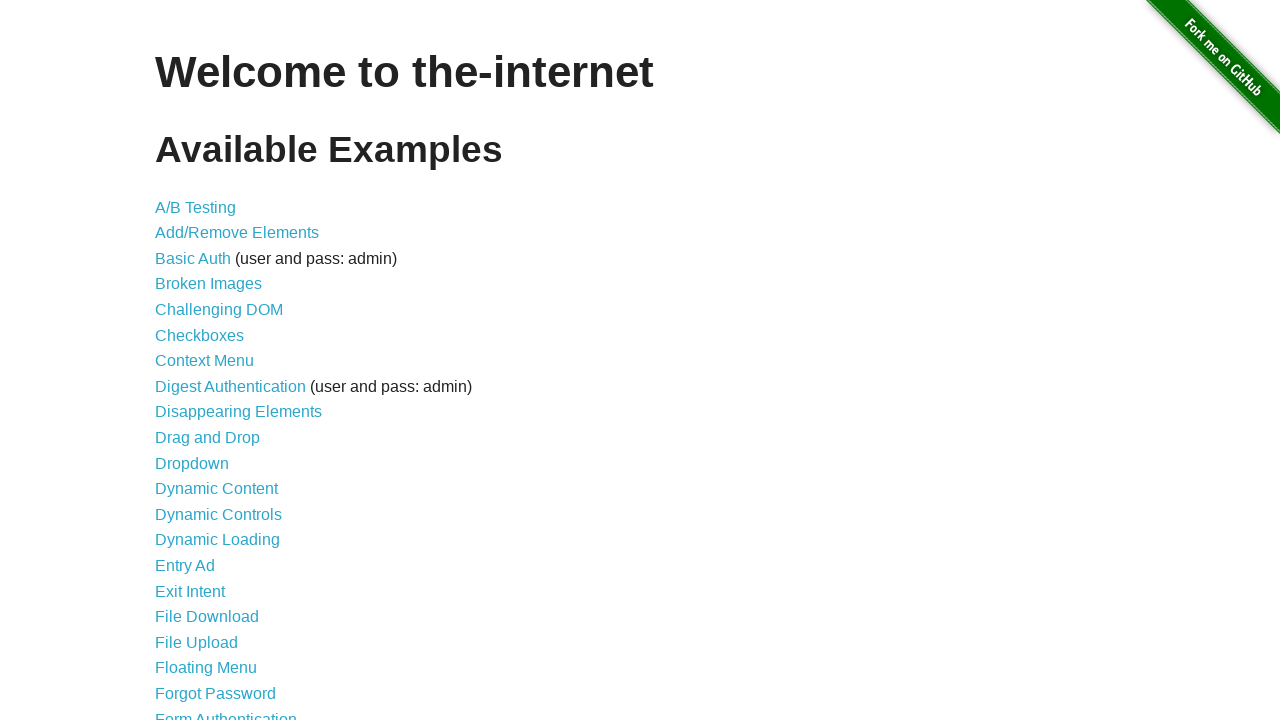

Added optimizelyOptOut cookie to context before navigating to A/B test page
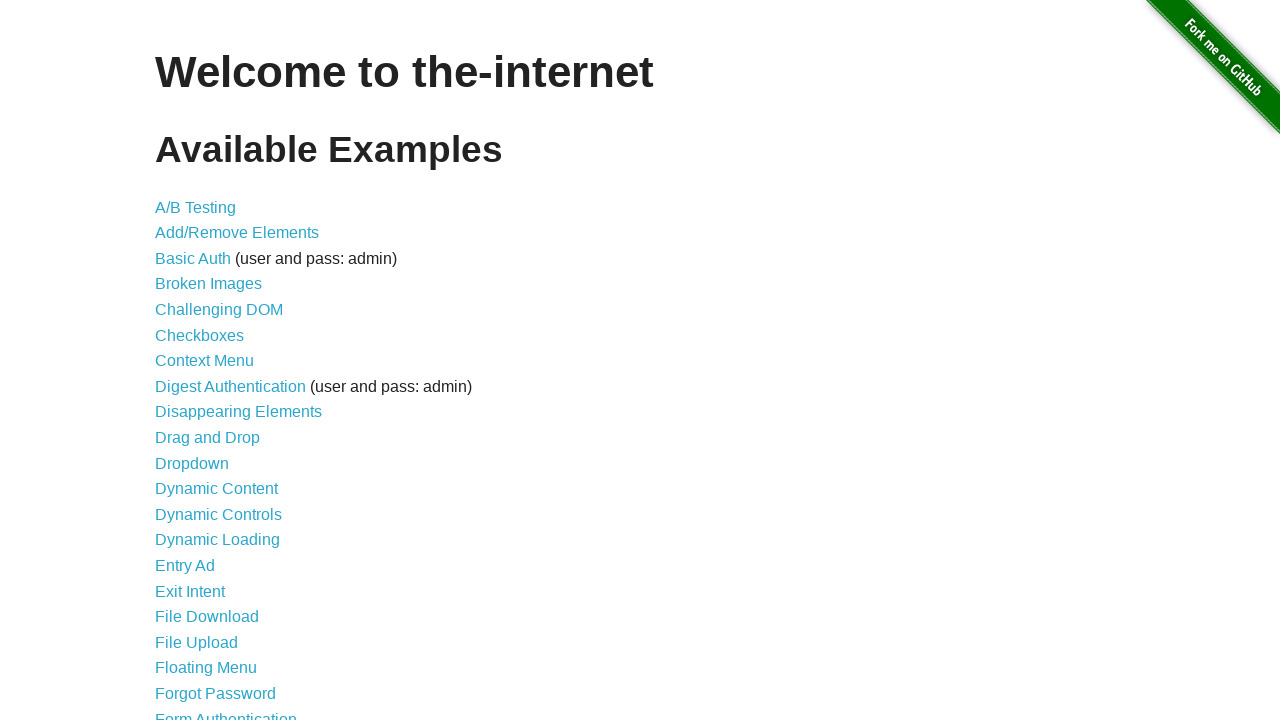

Navigated to A/B test page with opt-out cookie already set
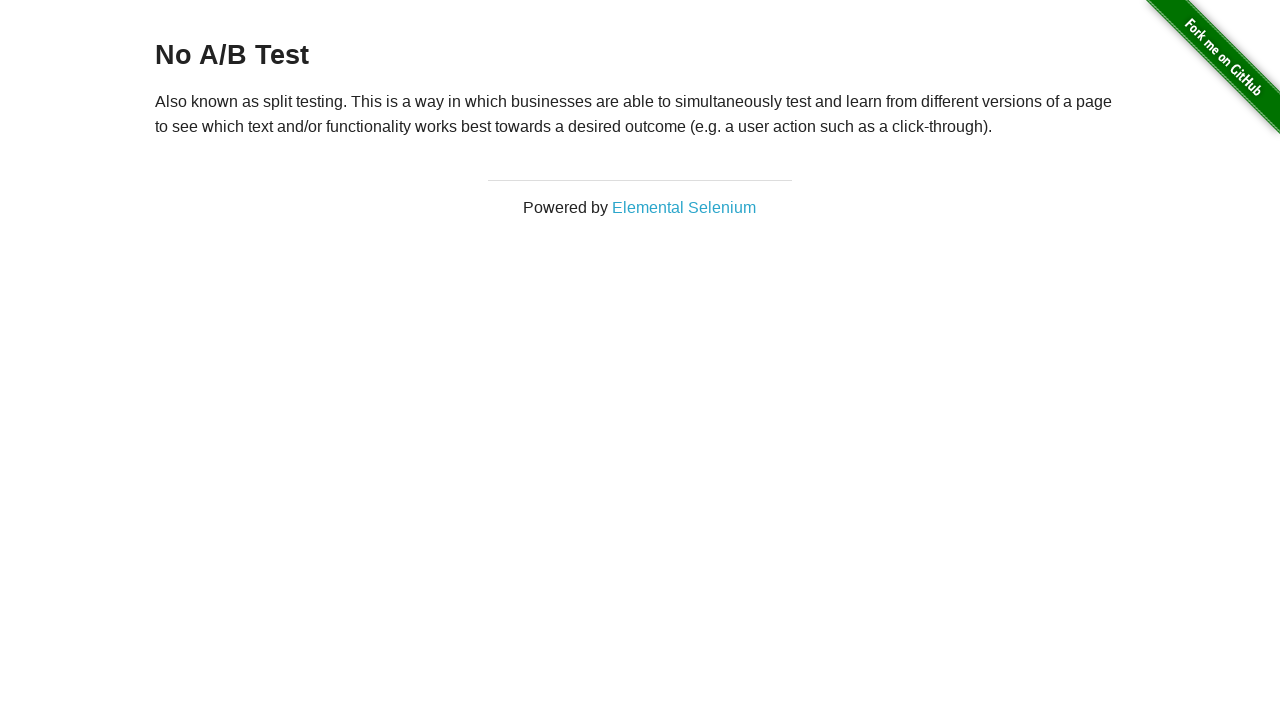

Retrieved heading text from page
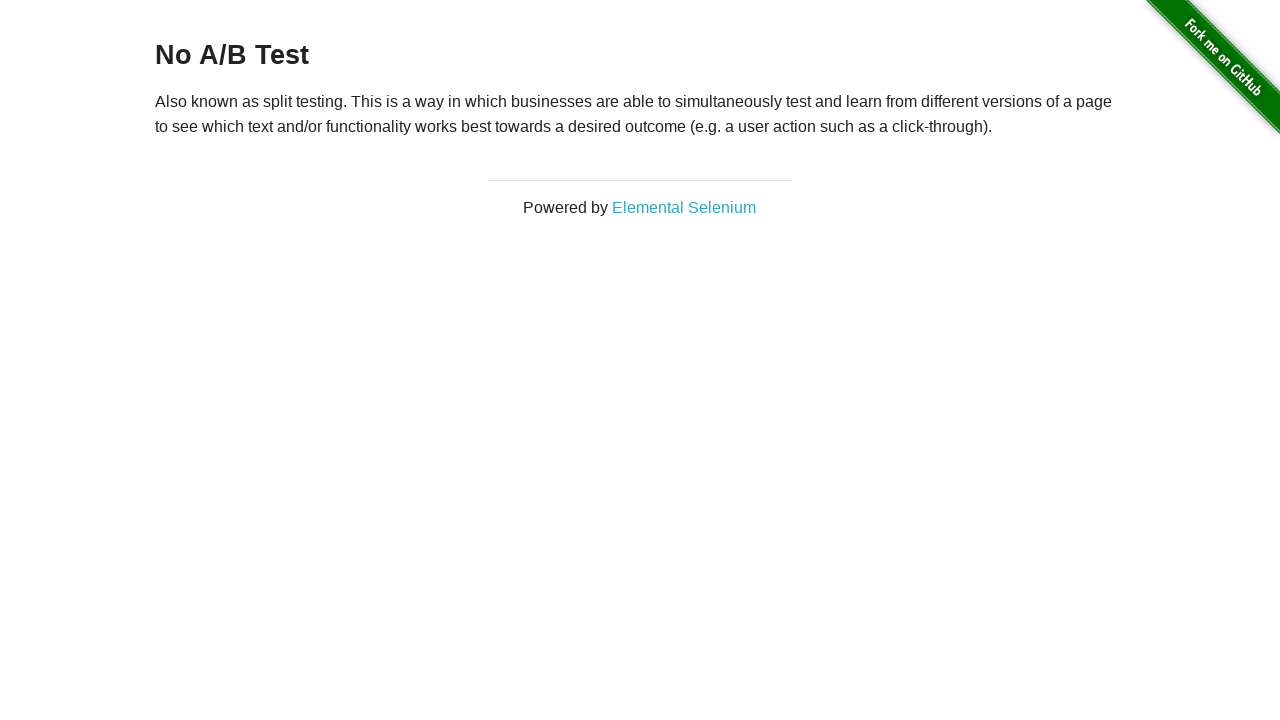

Verified heading text is 'No A/B Test', confirming A/B test opt-out cookie is working
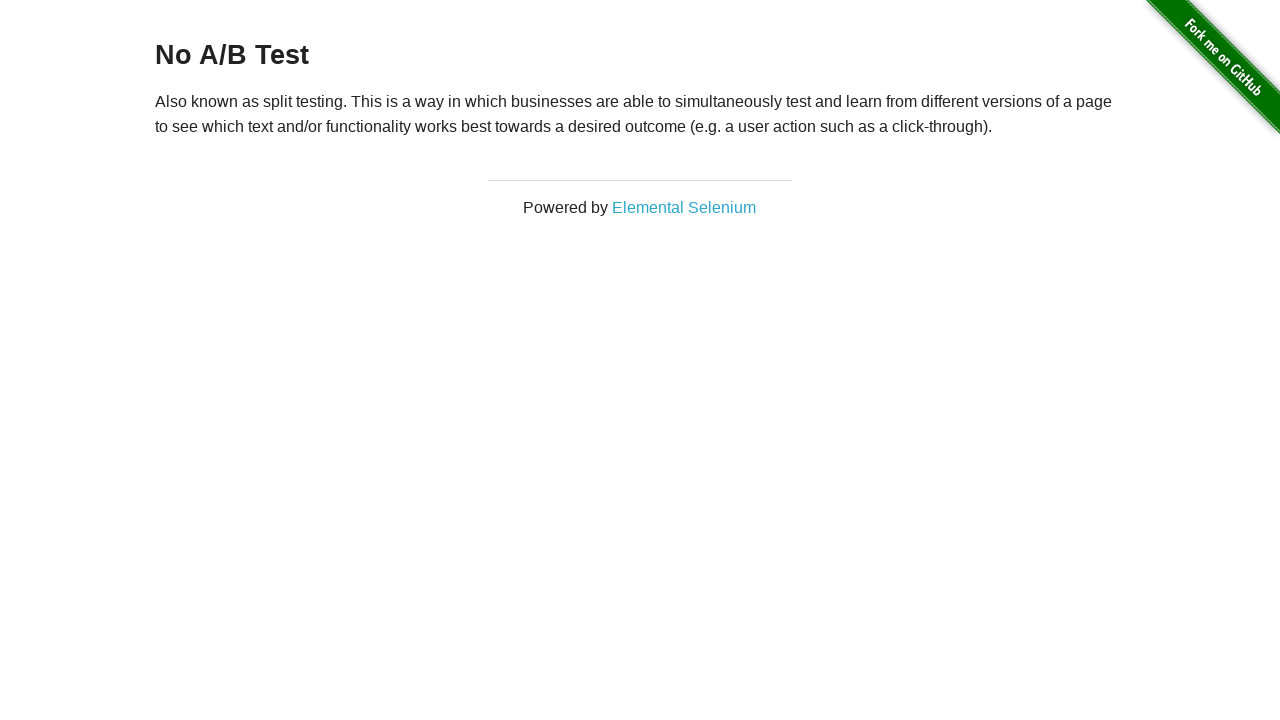

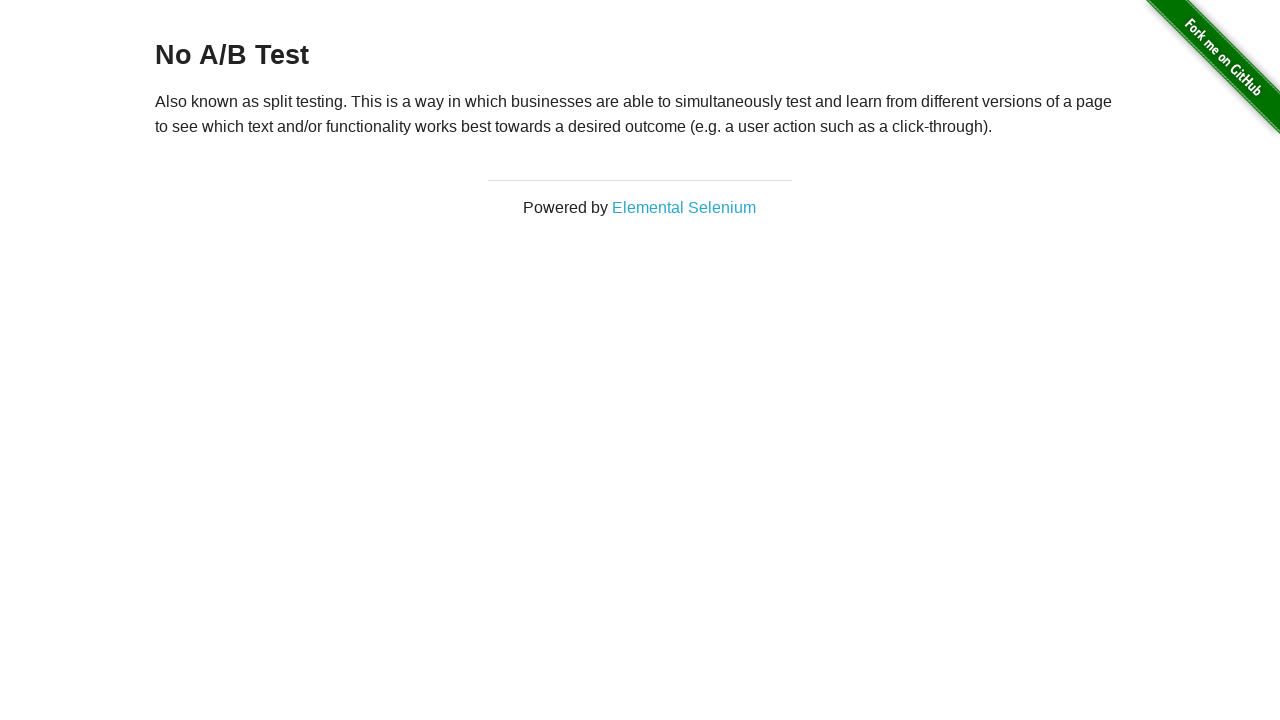